Tests multi-window handling by clicking a button that opens multiple browser windows, then iterates through all open windows to verify they can be accessed.

Starting URL: https://letcode.in/window

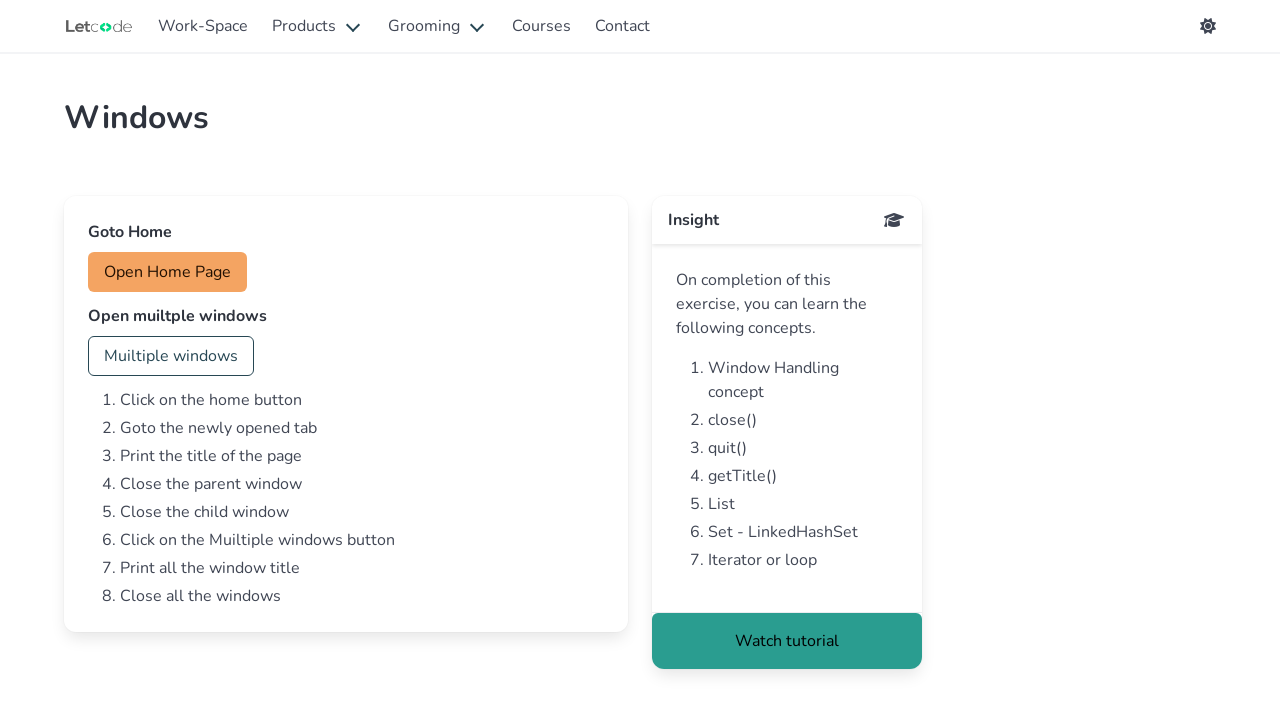

Set viewport size to 1550x830
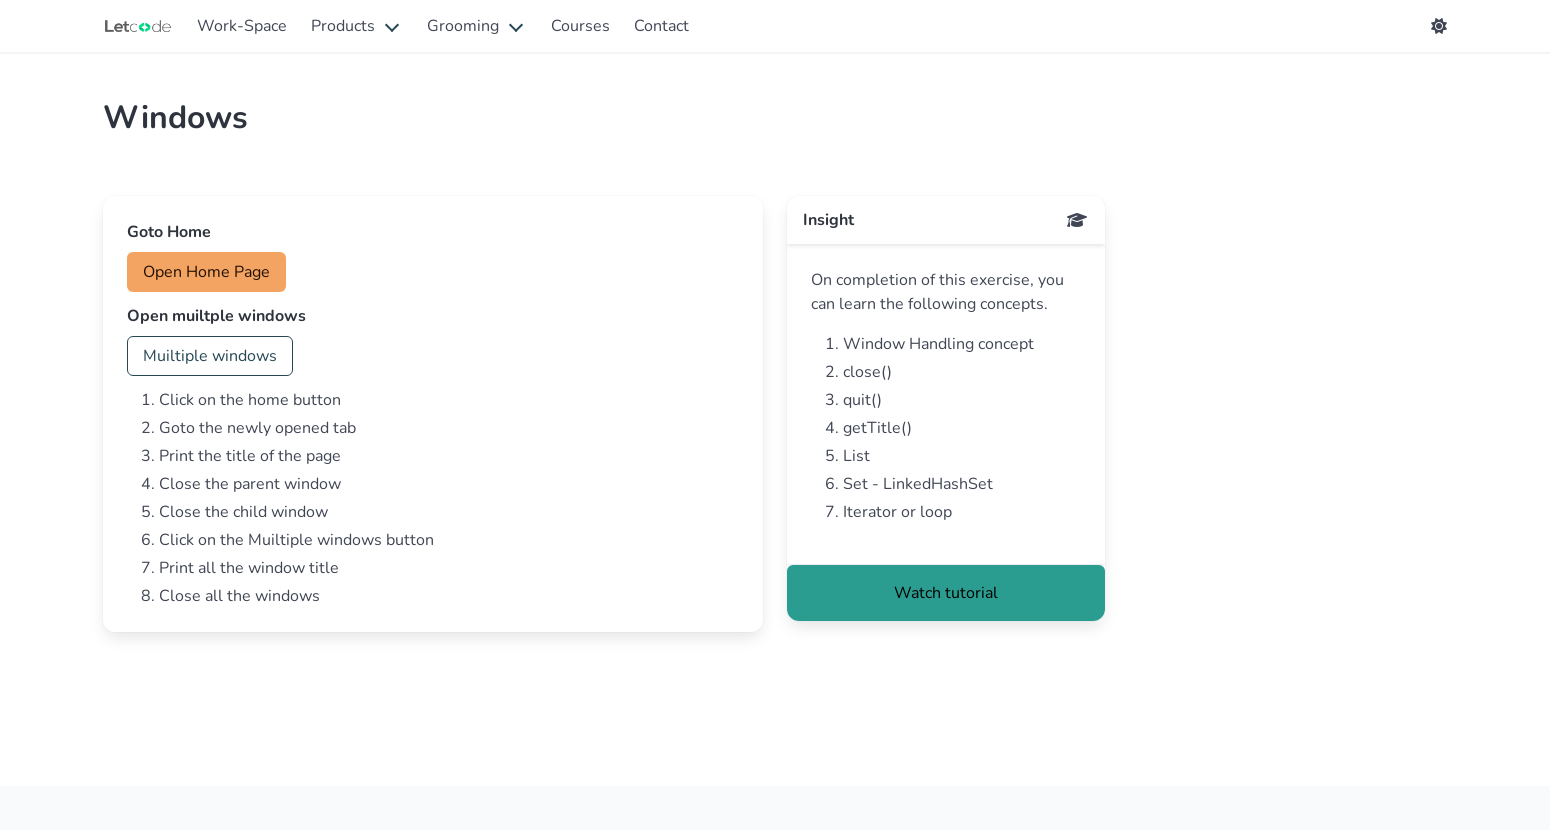

Clicked multi-window button to open new windows at (210, 356) on #multi
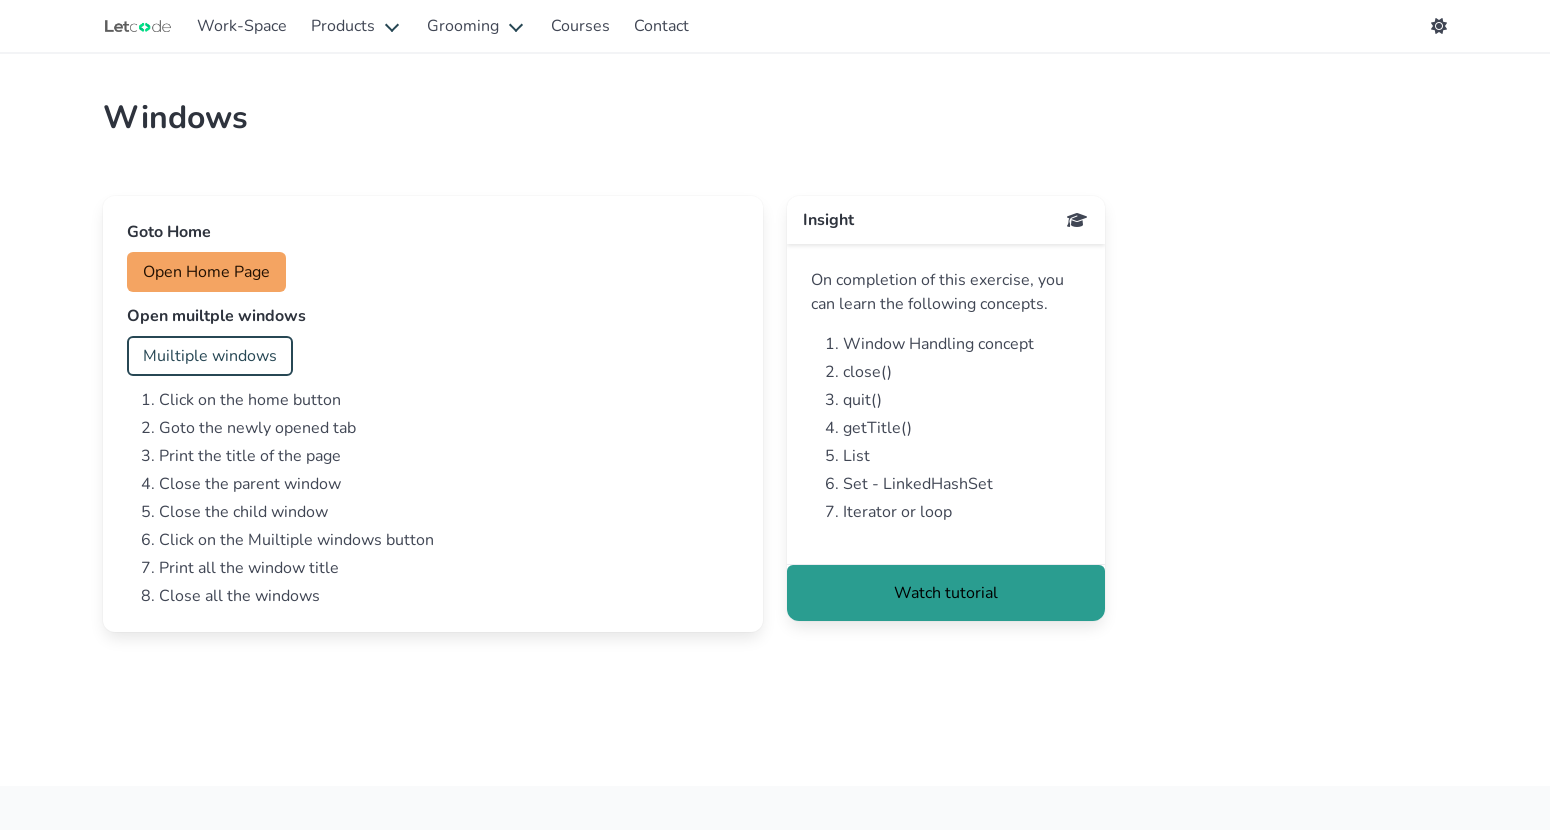

Waited 1000ms for new windows to open
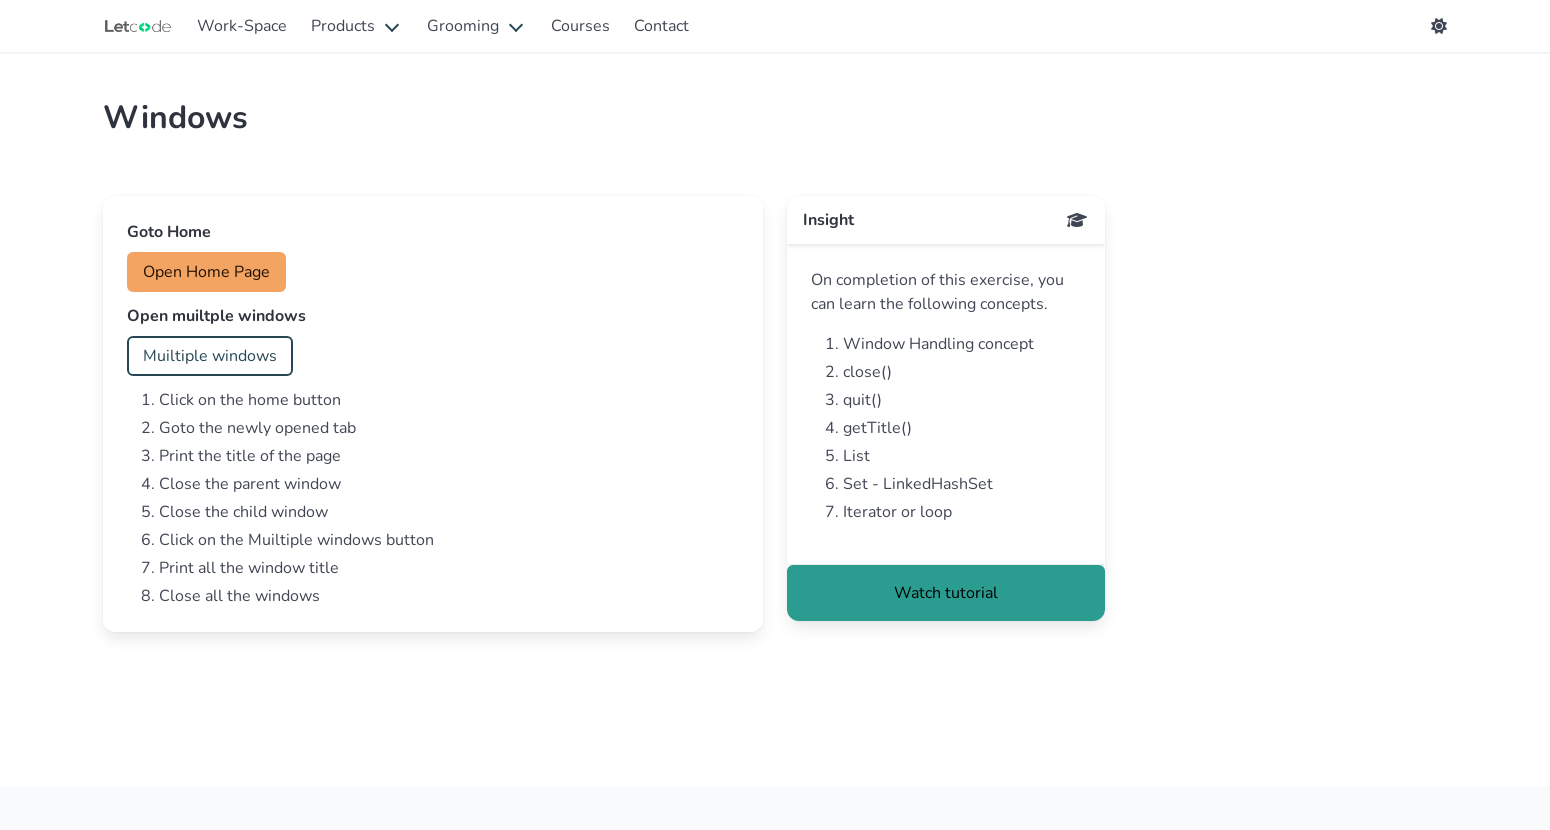

Retrieved all open pages/windows from context (total: 3)
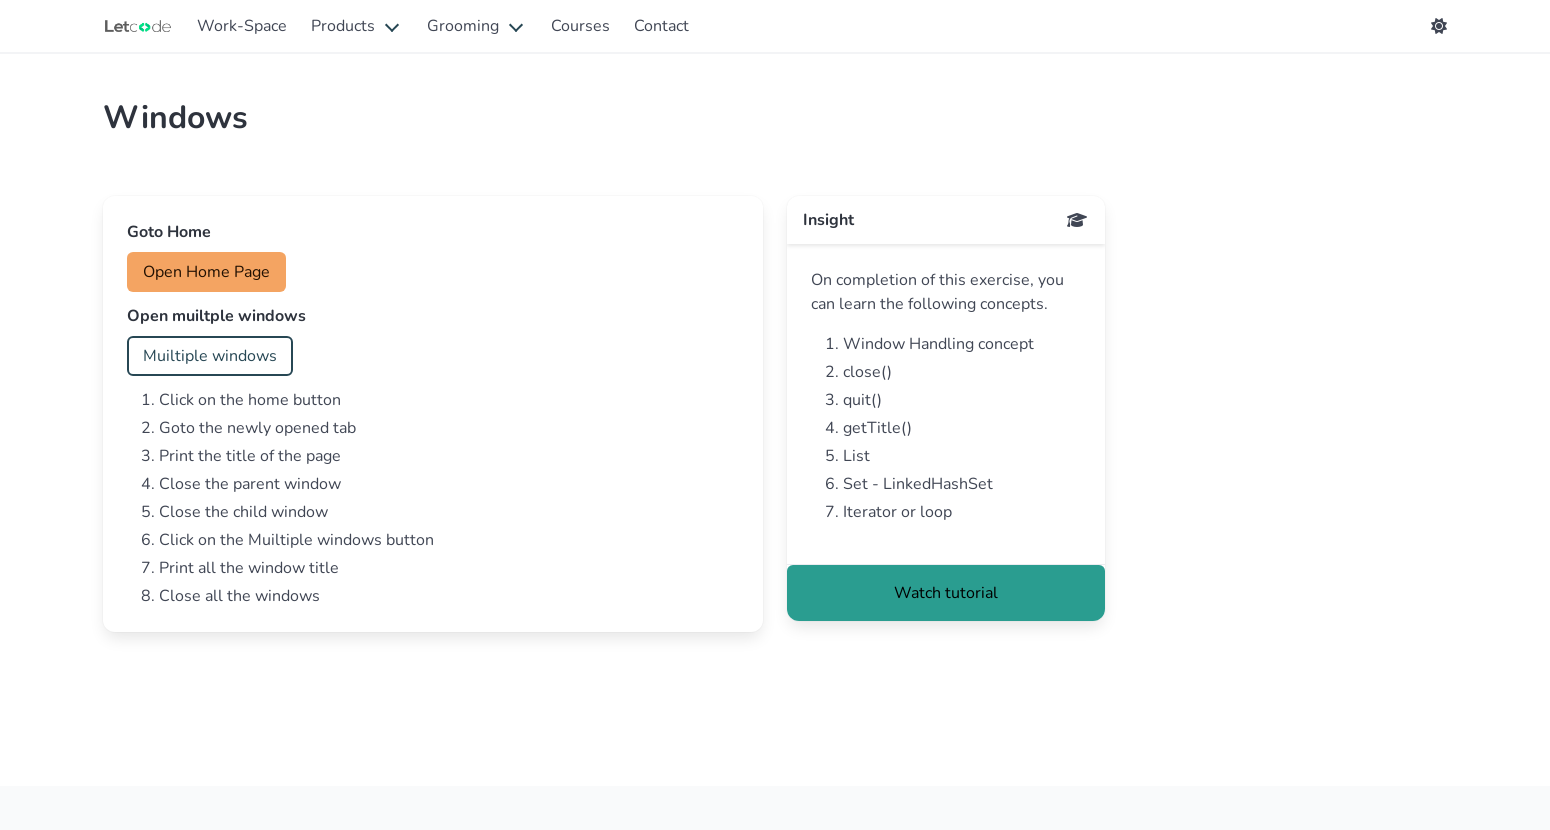

Brought window to front
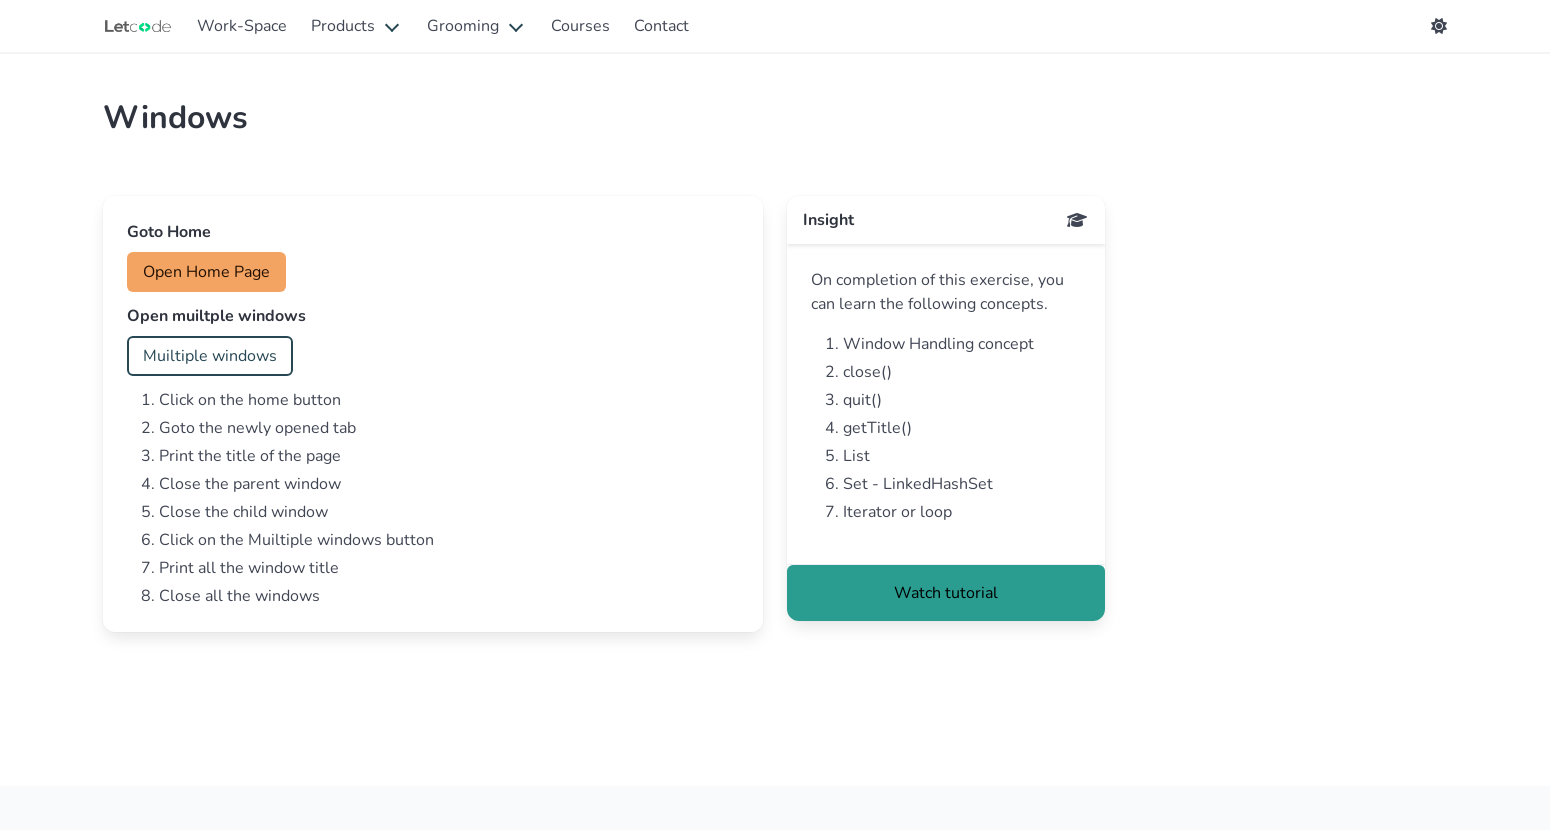

Waited for window content to load (domcontentloaded)
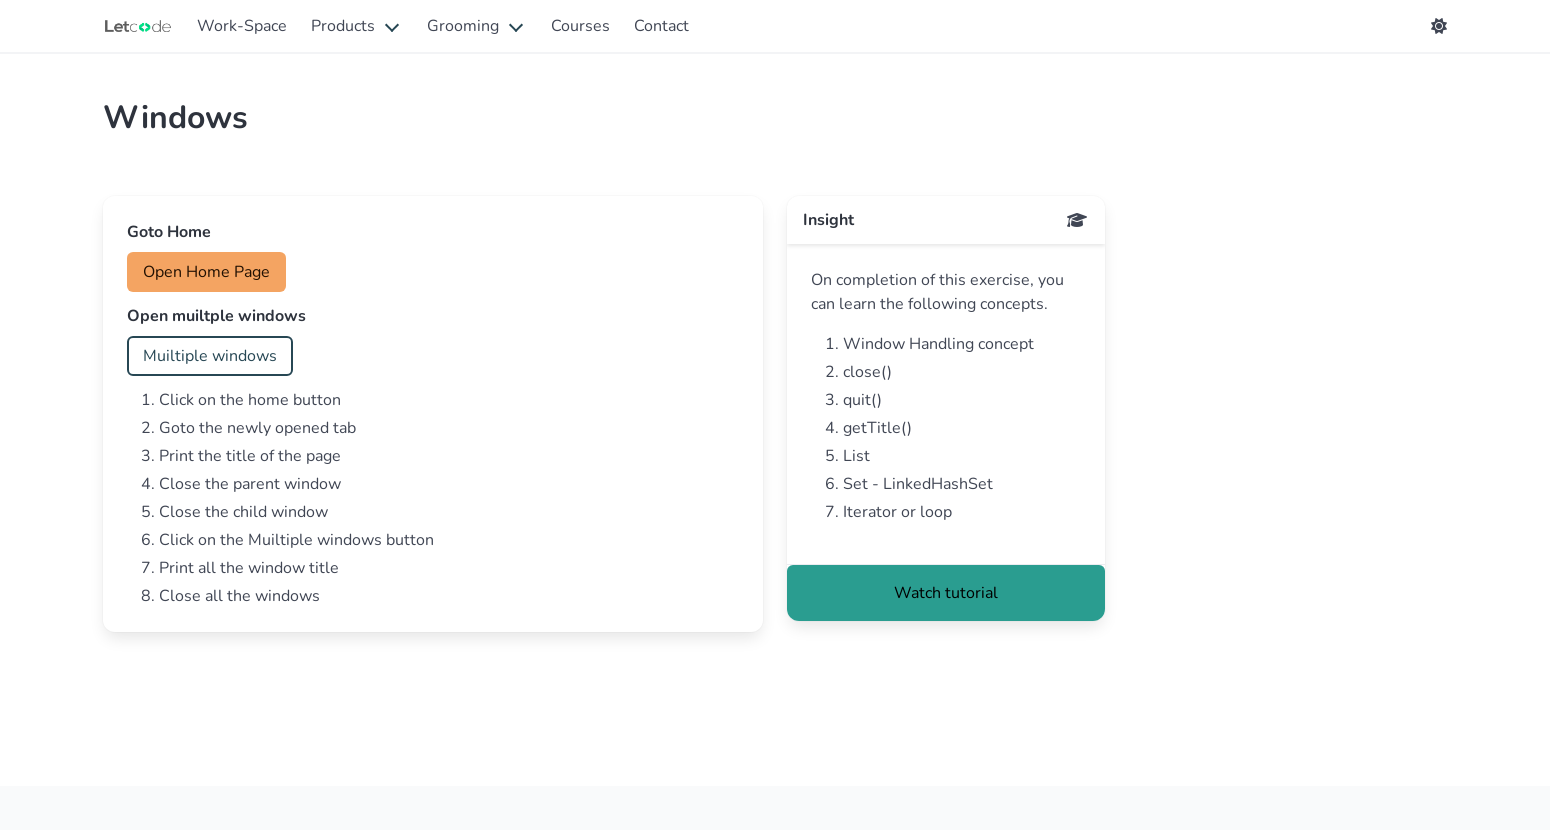

Brought window to front
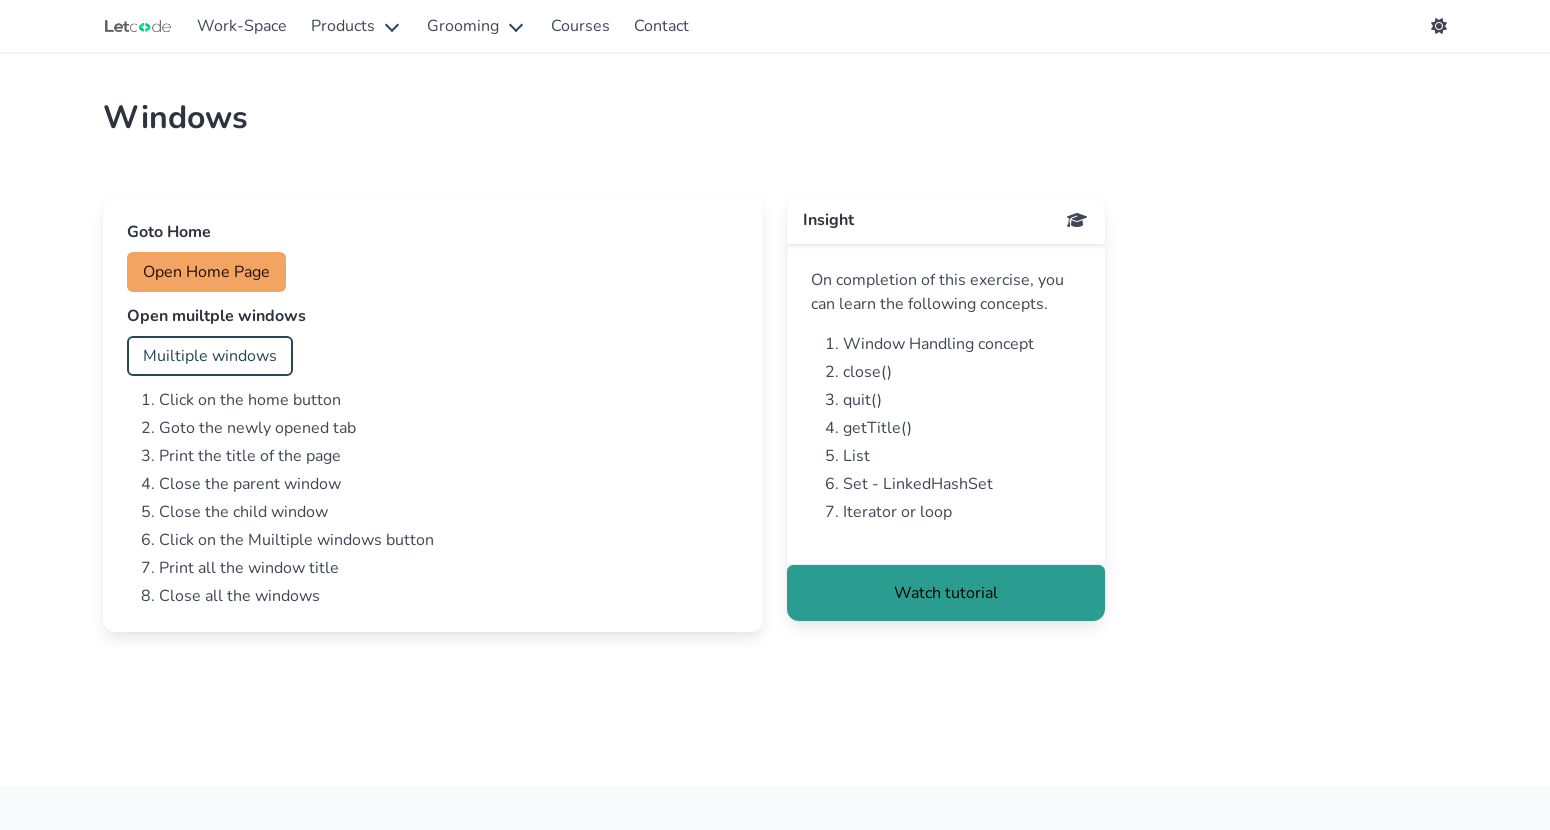

Waited for window content to load (domcontentloaded)
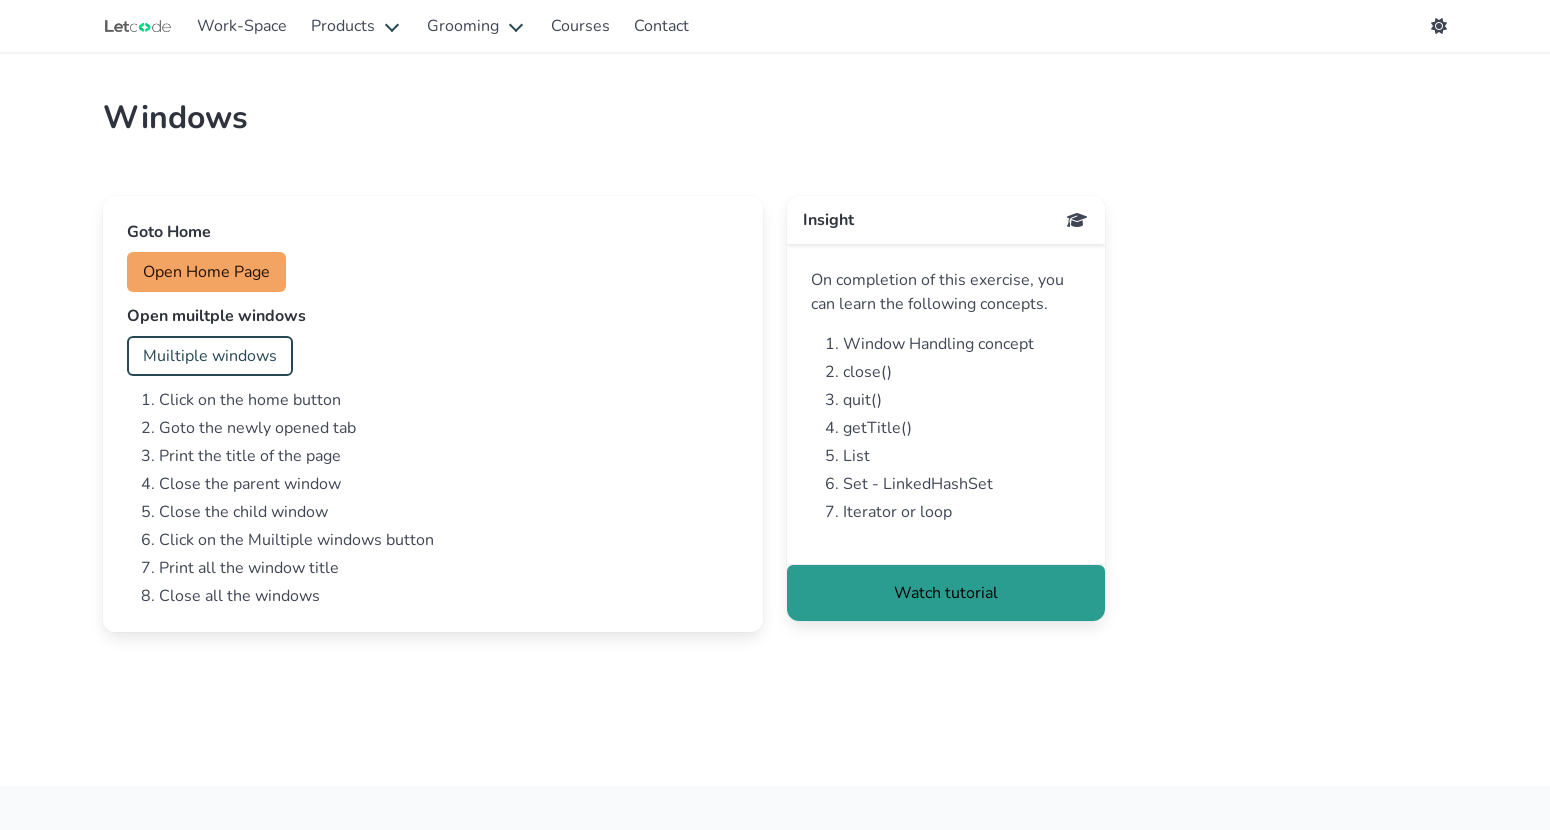

Brought window to front
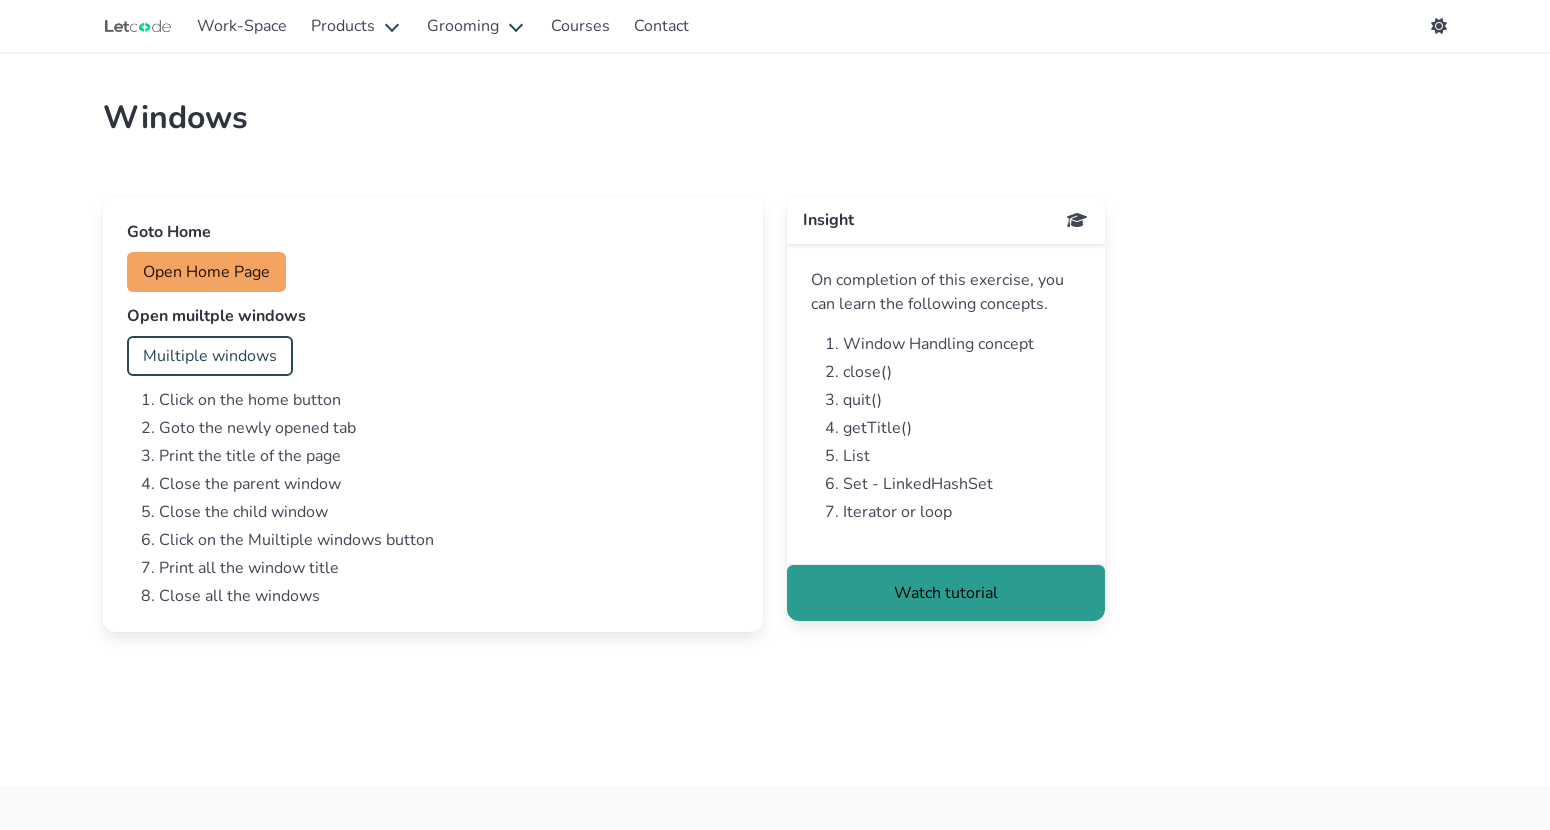

Waited for window content to load (domcontentloaded)
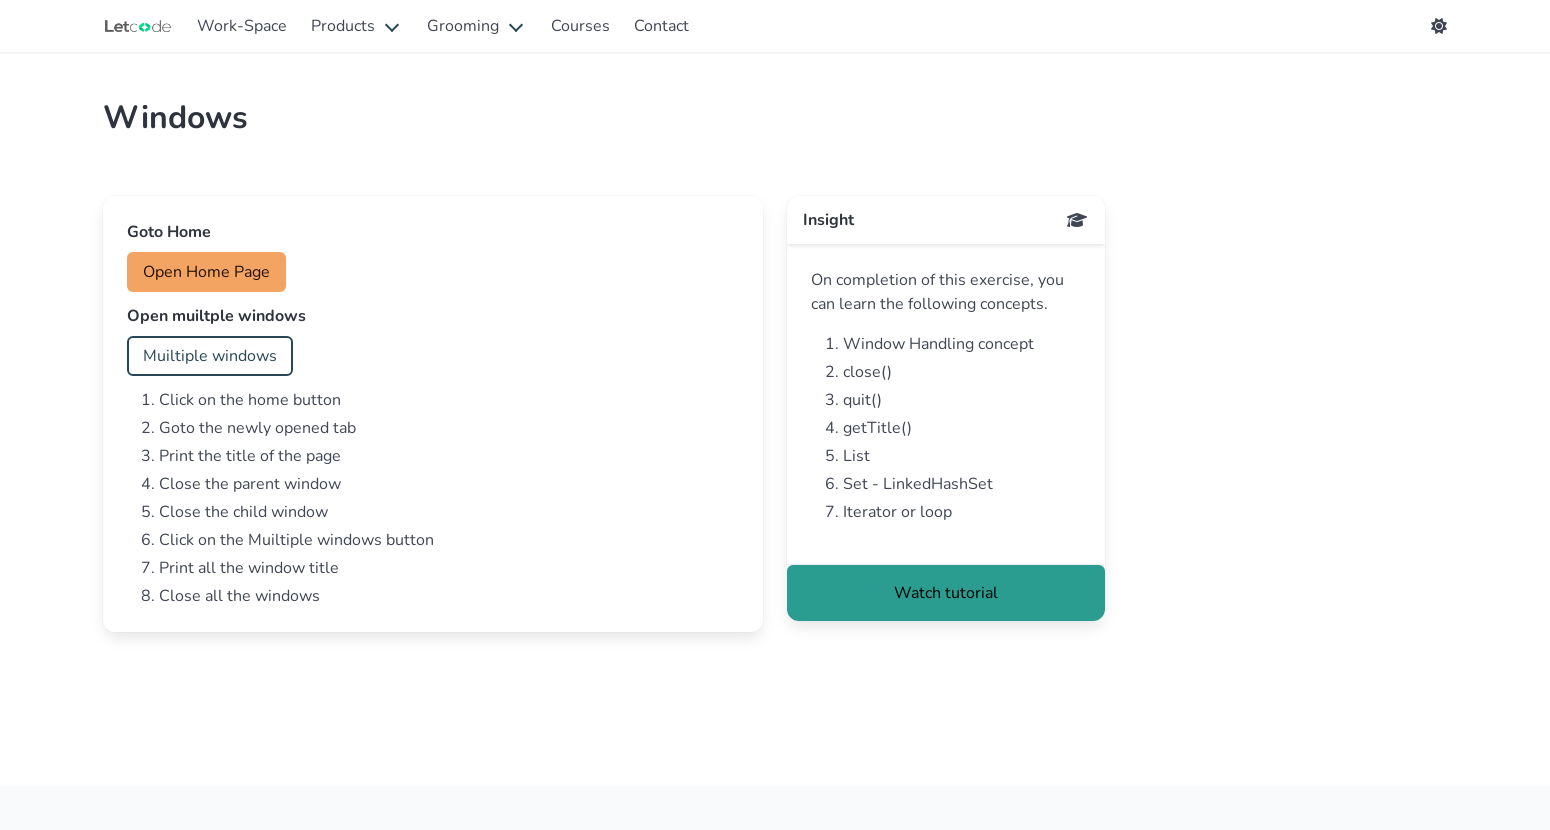

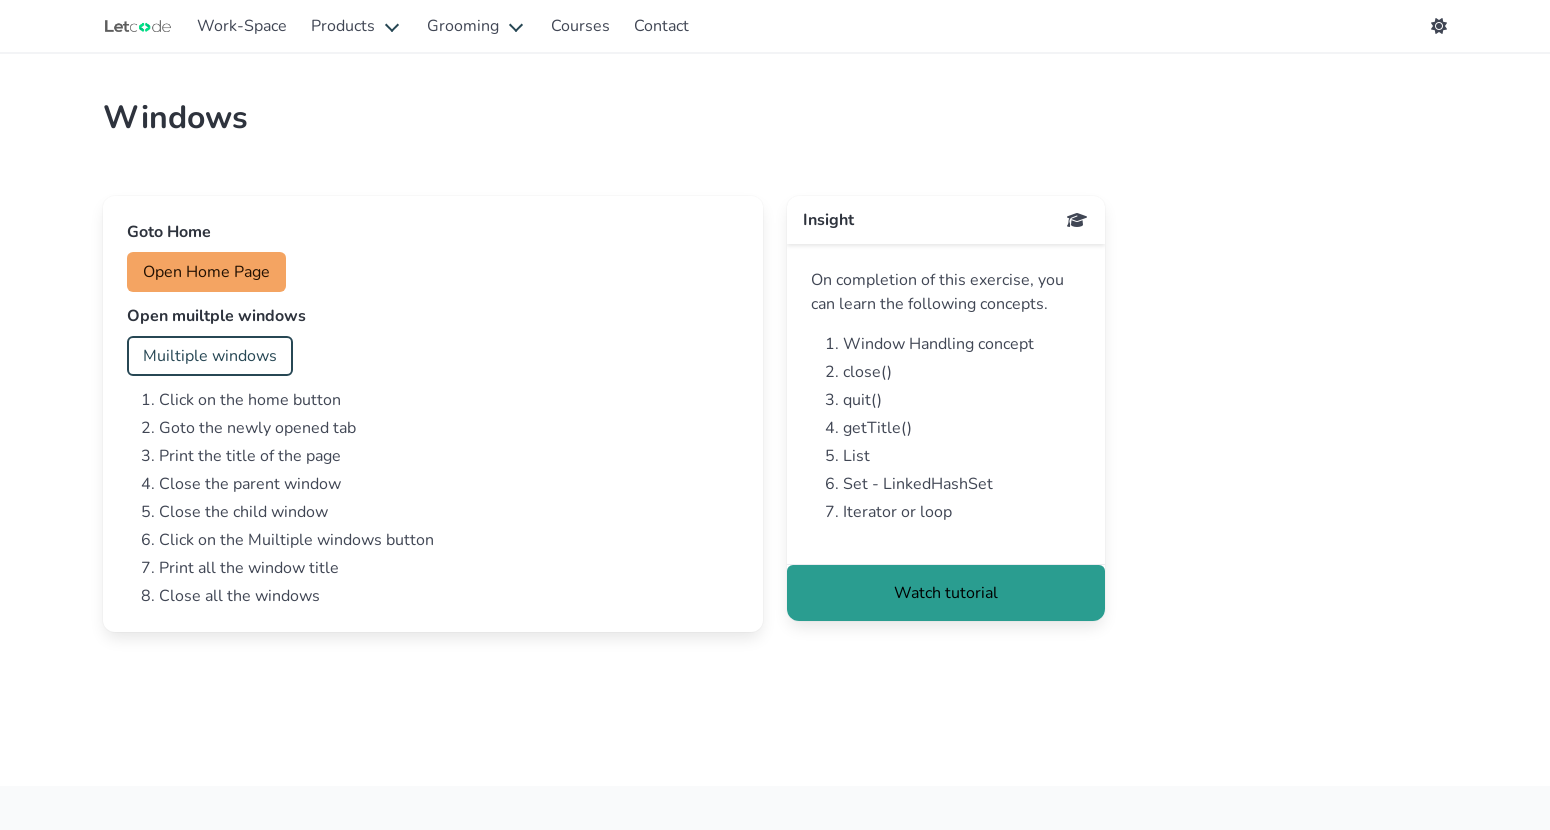